Navigates to a CSDN blog page and verifies that article links are present and loaded on the page

Starting URL: https://blog.csdn.net/lzw_java?type=blog

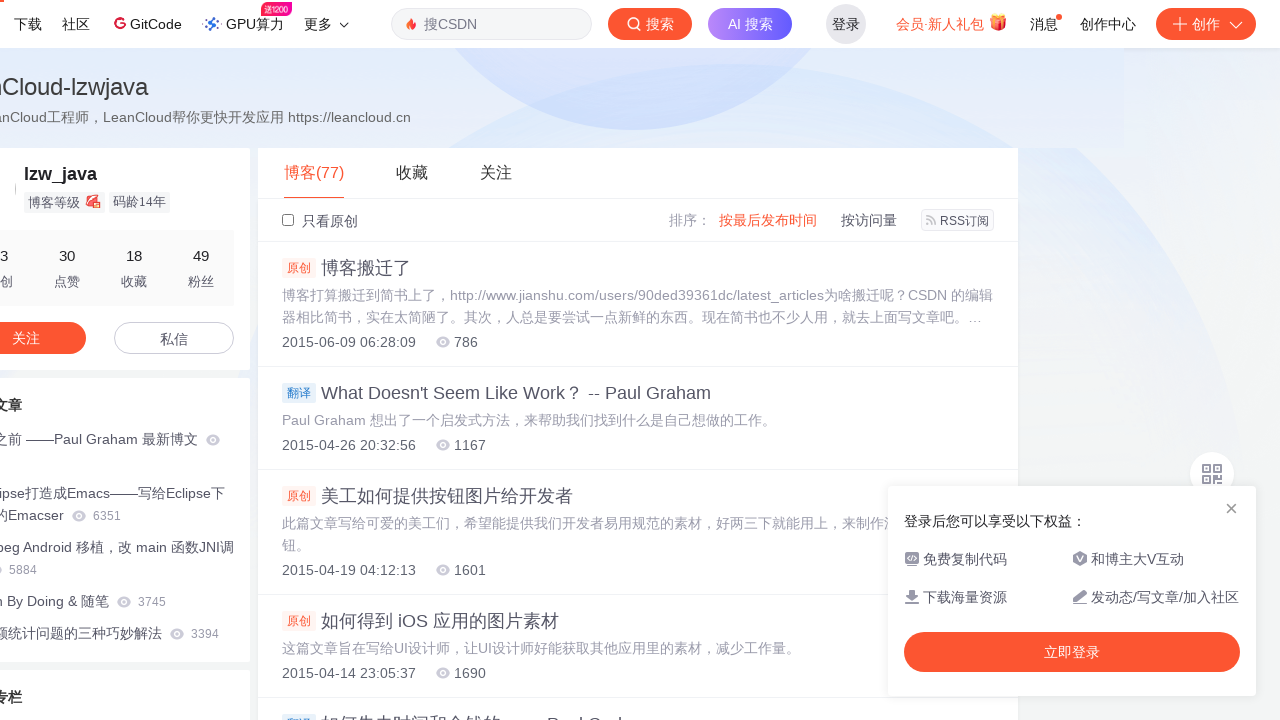

Navigated to CSDN blog page for user lzw_java
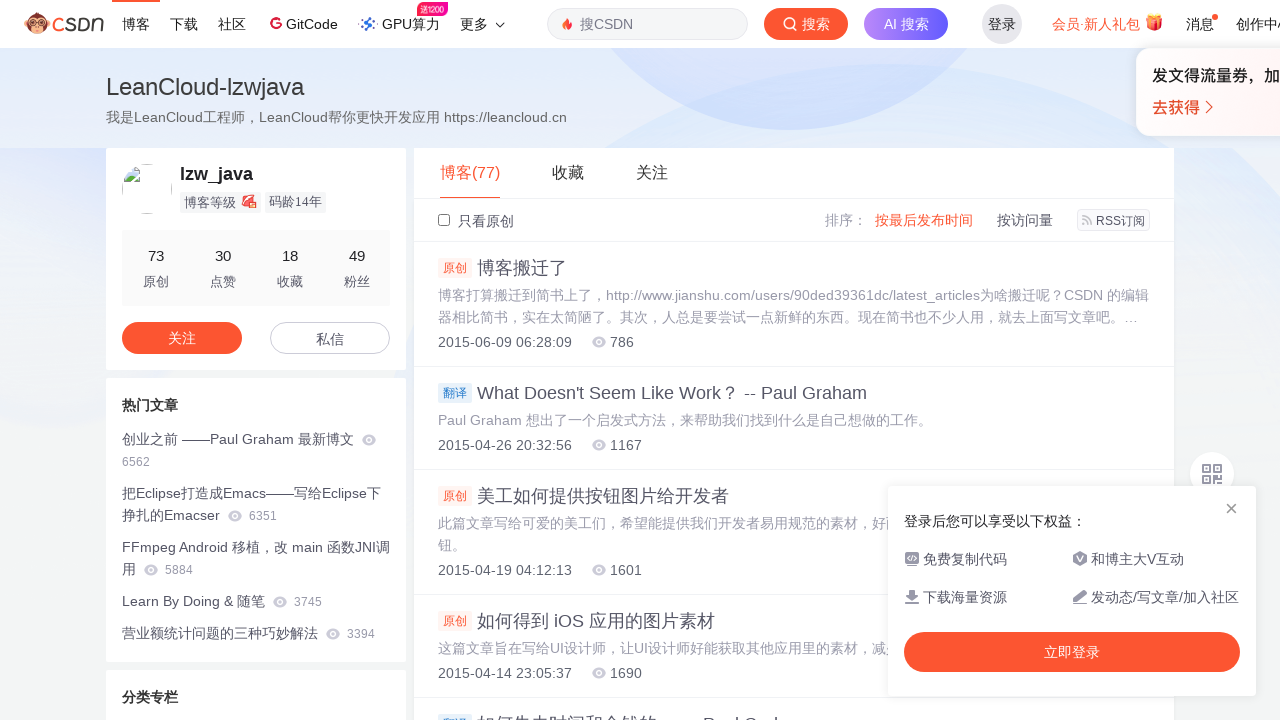

Article links are present and loaded on the page
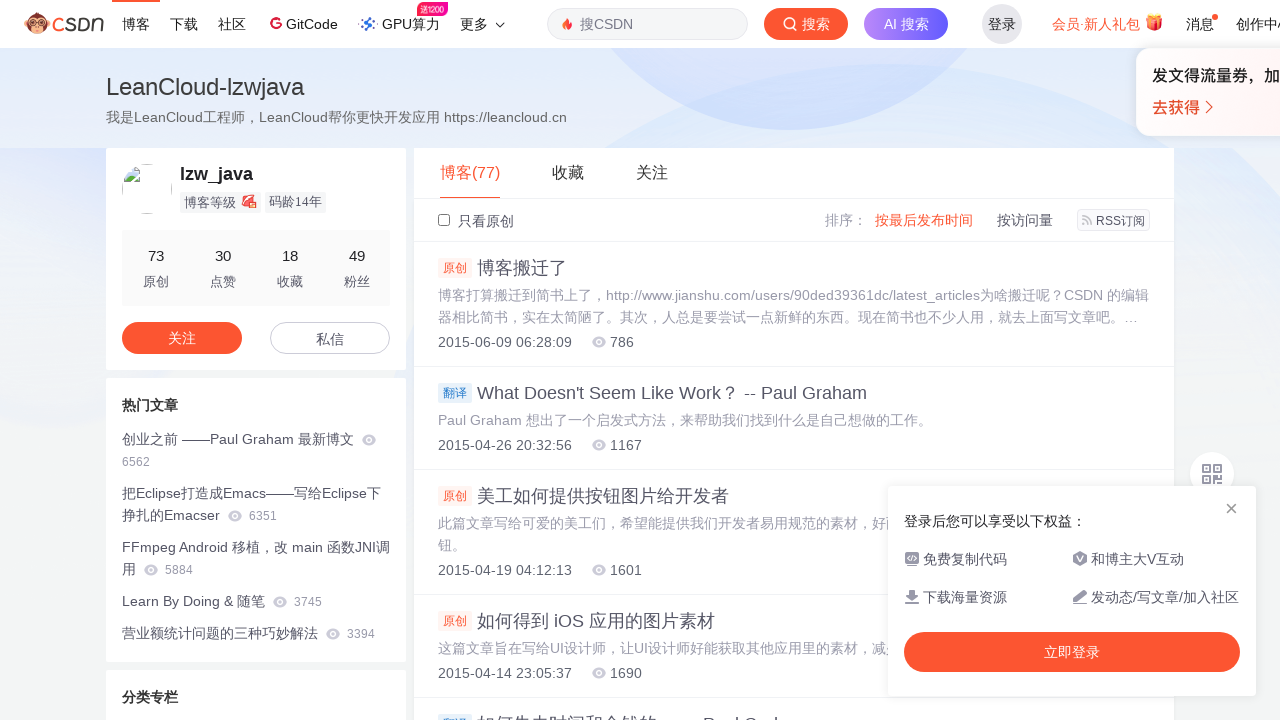

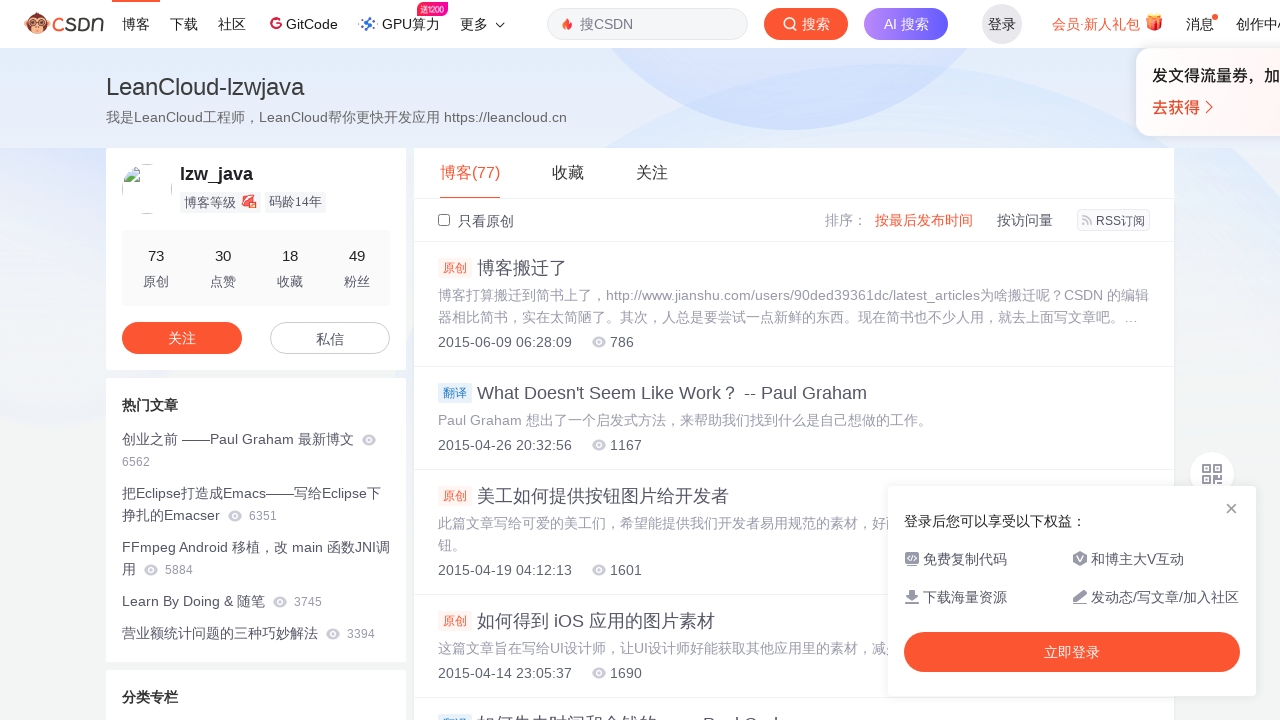